Tests JavaScript prompt dialog by dismissing the prompt

Starting URL: https://the-internet.herokuapp.com/javascript_alerts

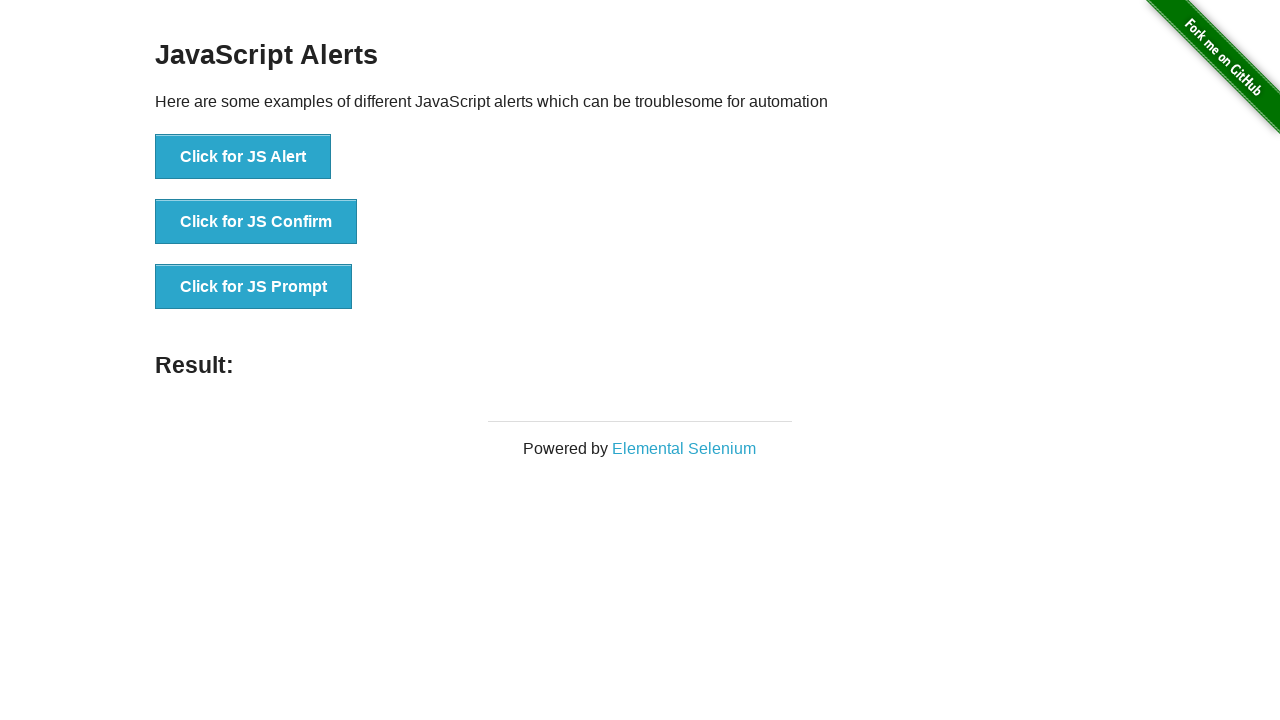

Set up dialog handler to dismiss prompt alerts
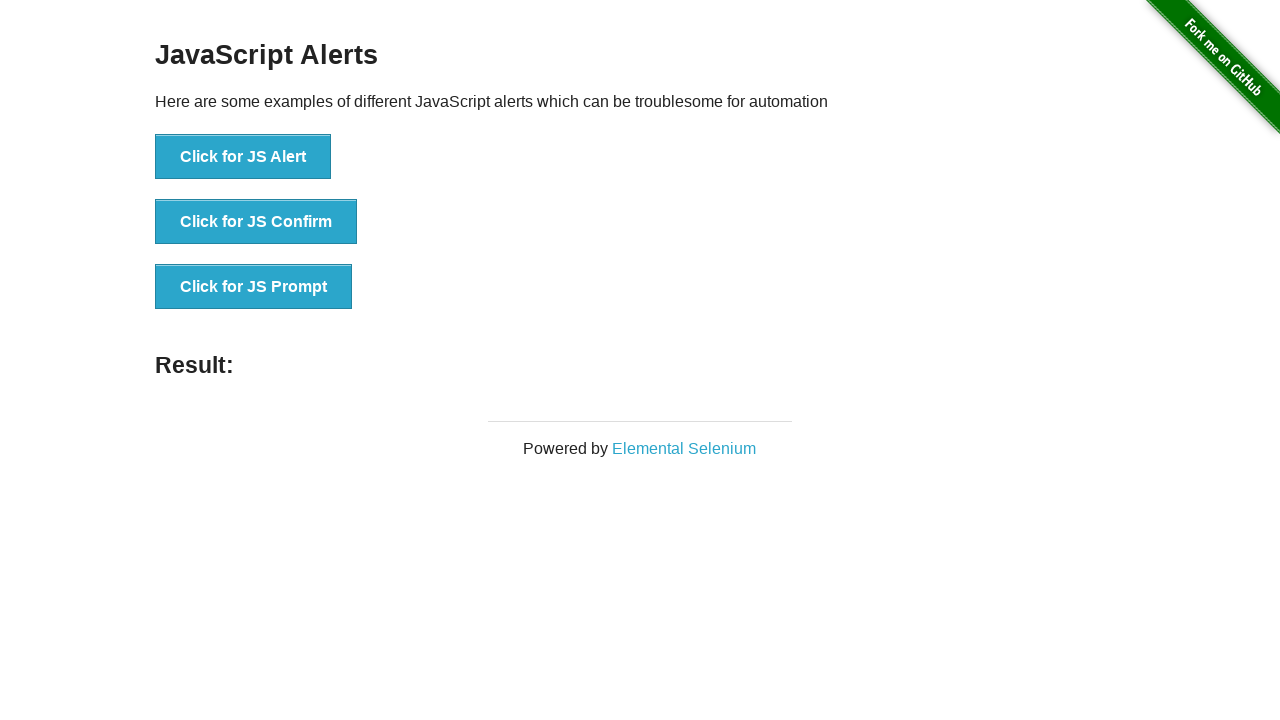

Clicked button to trigger JavaScript prompt dialog at (254, 287) on [onclick="jsPrompt()"]
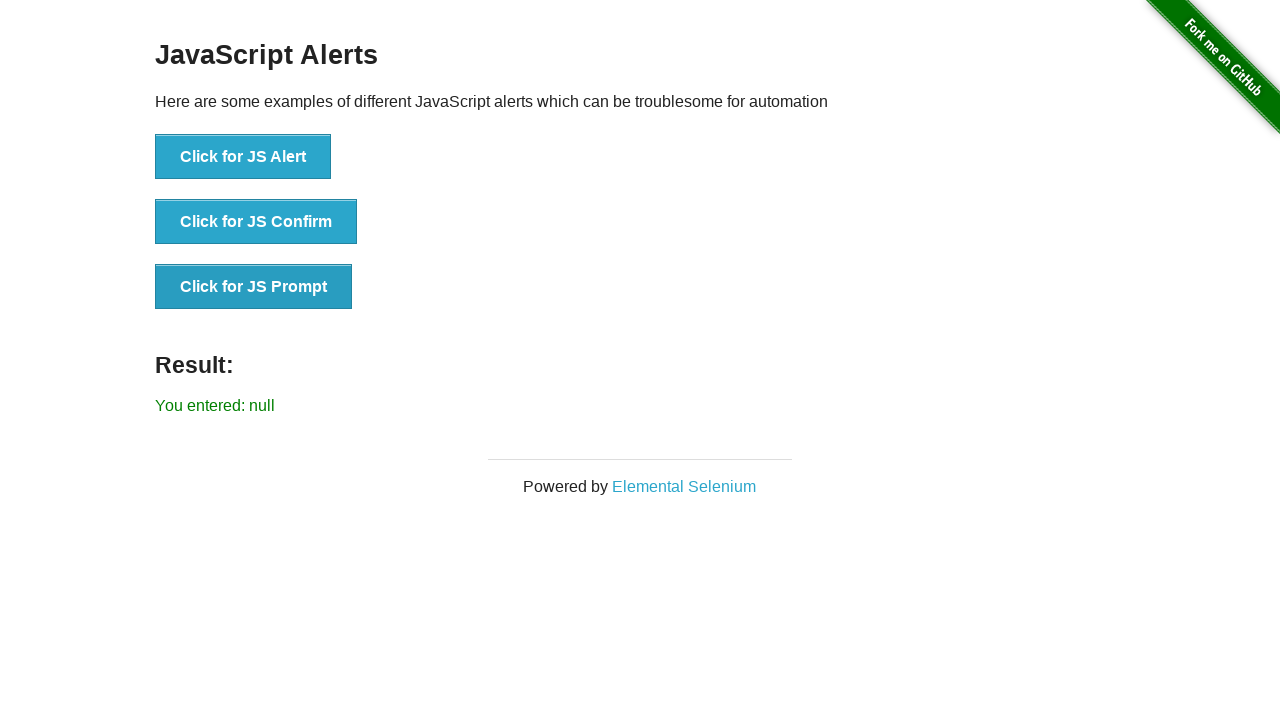

Verified that prompt was dismissed - result text shows 'You entered: null'
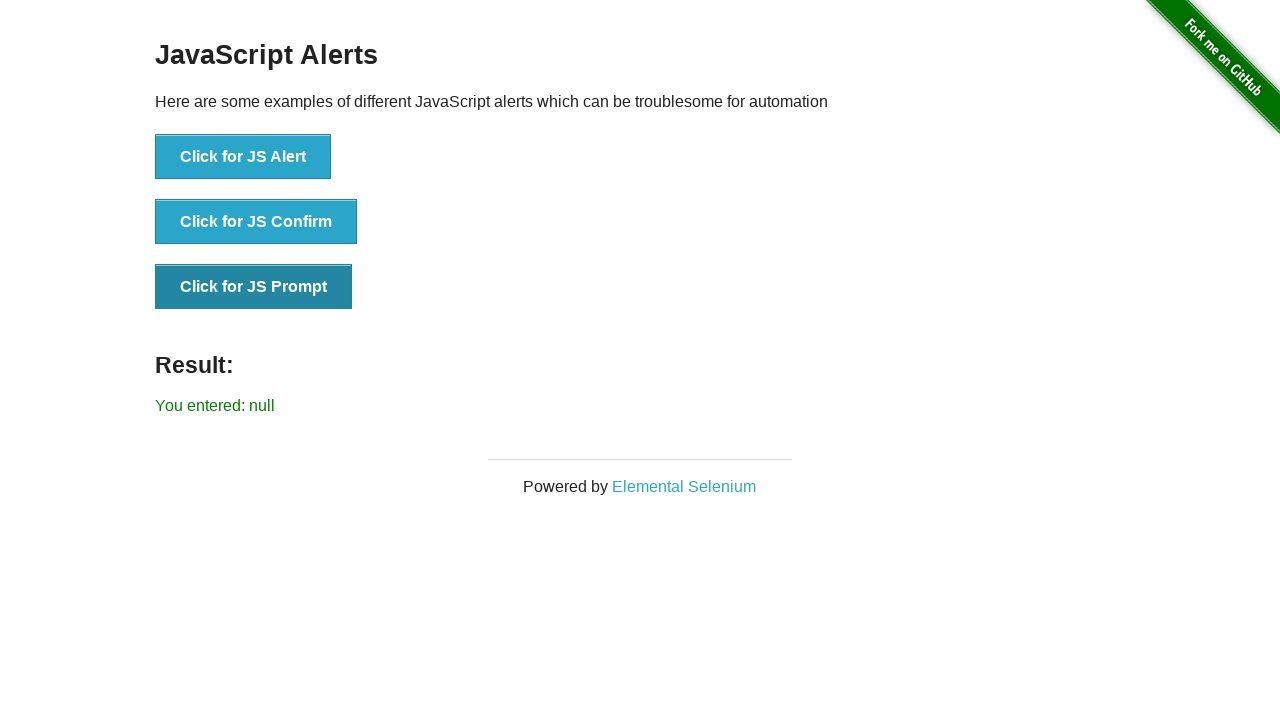

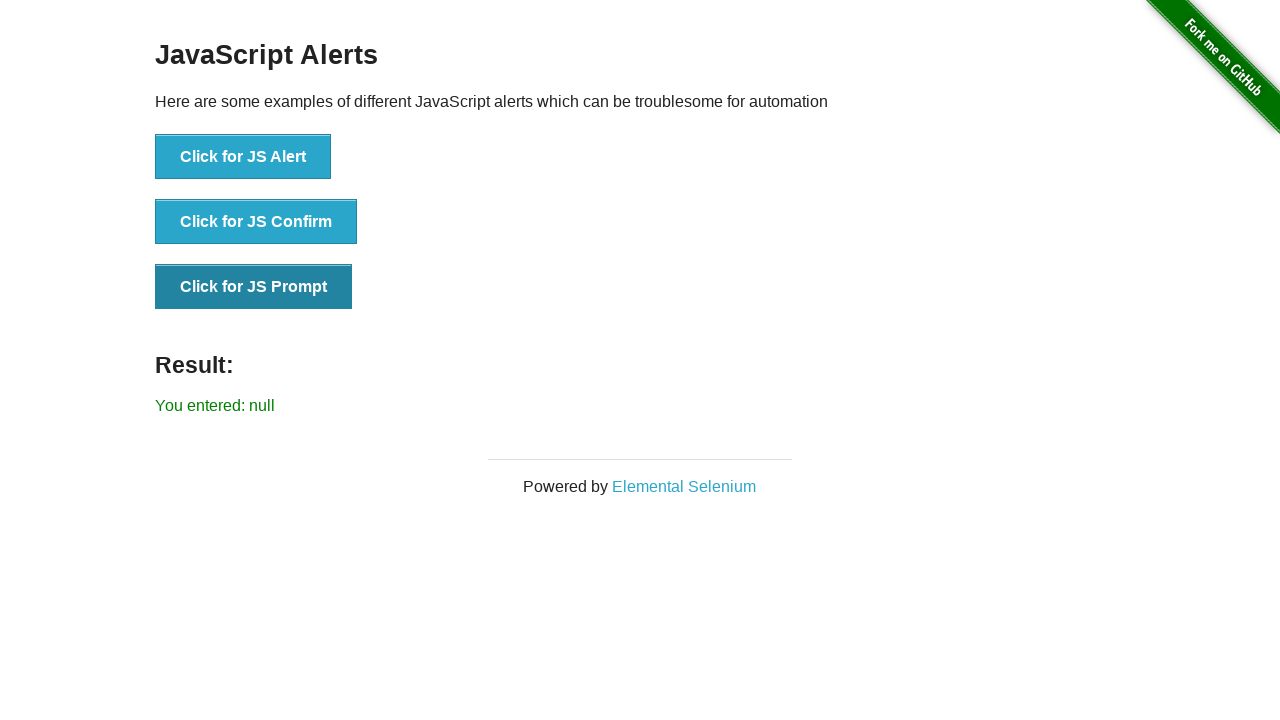